Tests form filling functionality on W3Schools Try It editor by filling first name and last name fields within an iframe and submitting the form.

Starting URL: https://www.w3schools.com/tags/tryit.asp?filename=tryhtml_input_test

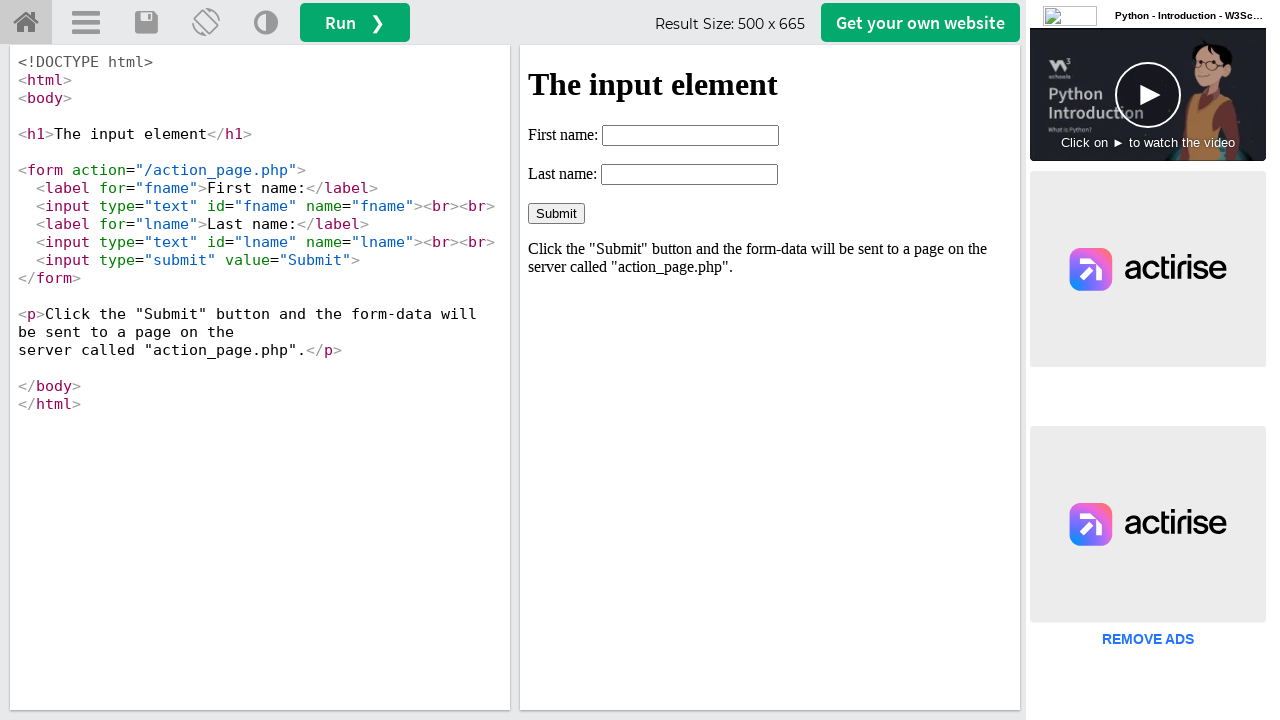

Located the iframe with id 'iframeResult'
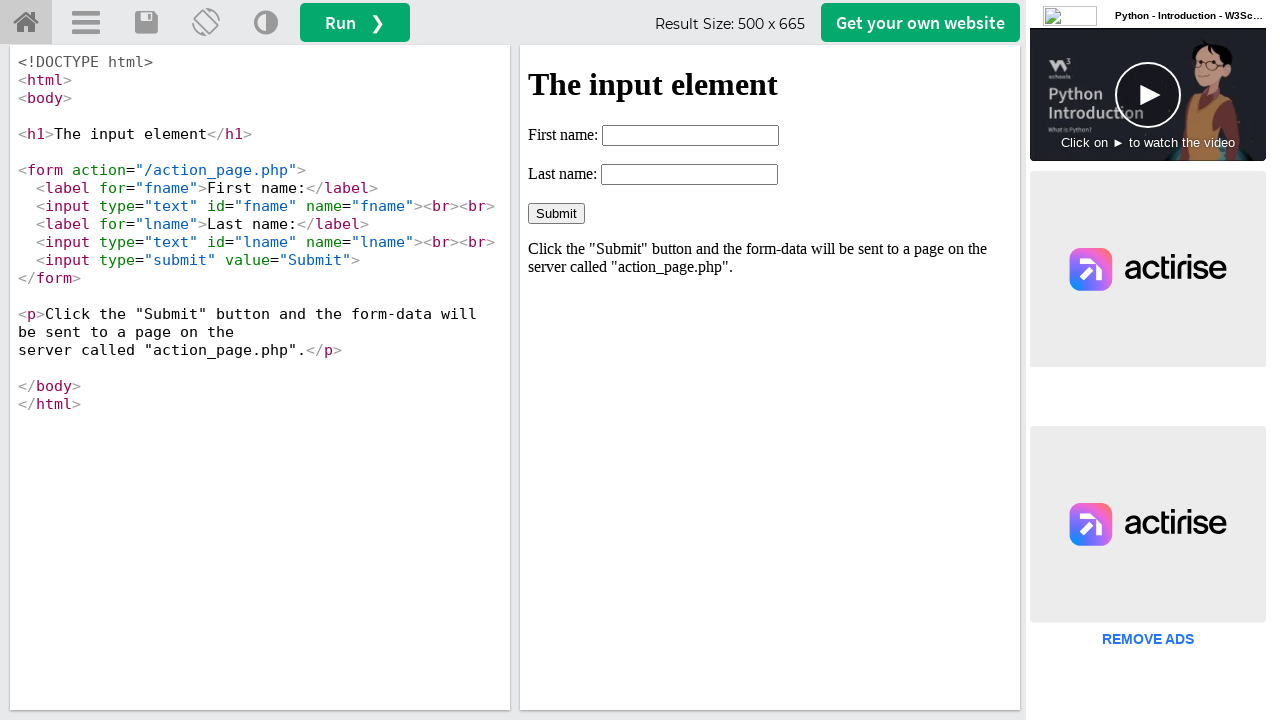

Filled first name field with 'abdul' on #iframeResult >> internal:control=enter-frame >> input[name='fname']
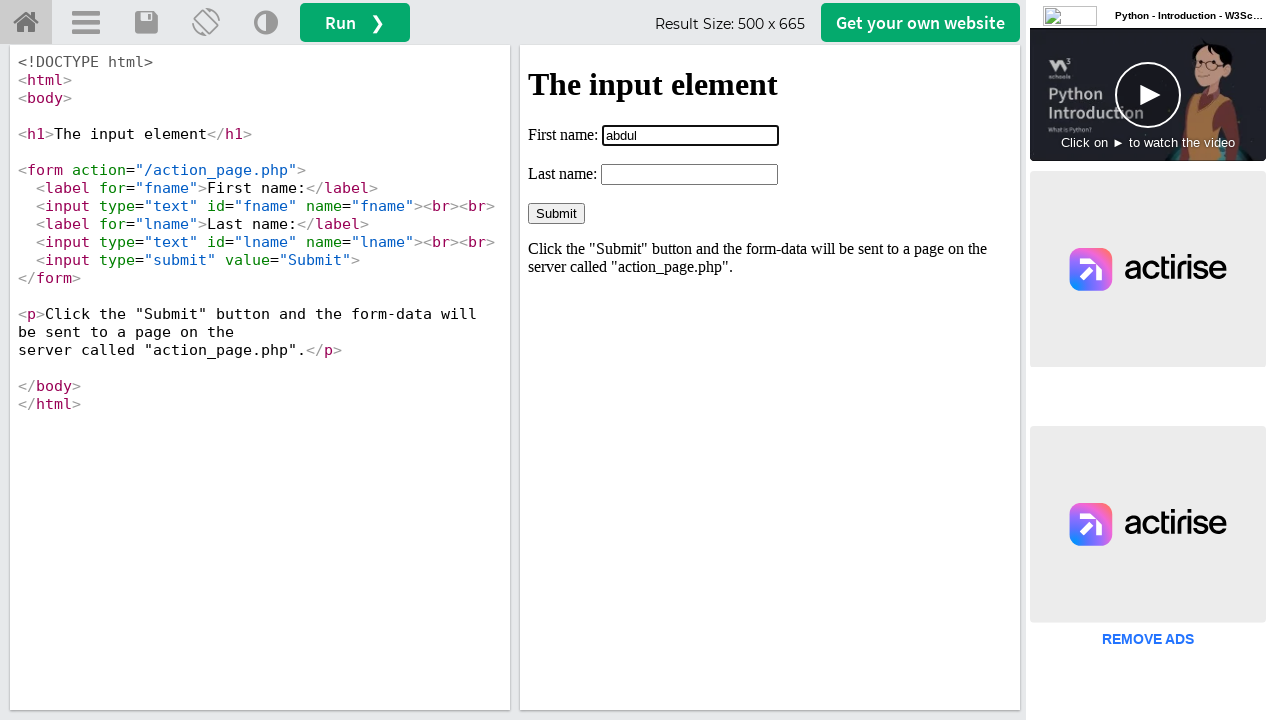

Filled last name field with 'kalam' on #iframeResult >> internal:control=enter-frame >> #lname
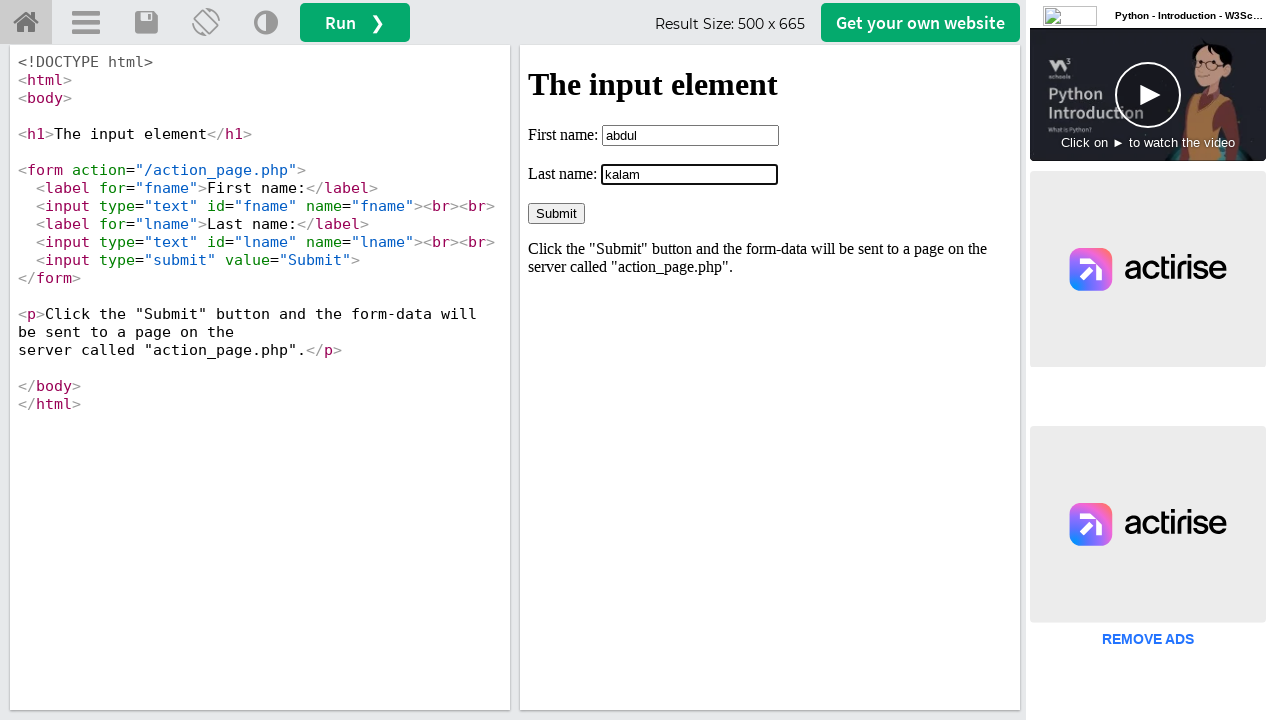

Clicked the Submit button to submit the form at (556, 213) on #iframeResult >> internal:control=enter-frame >> xpath=//input[@value='Submit']
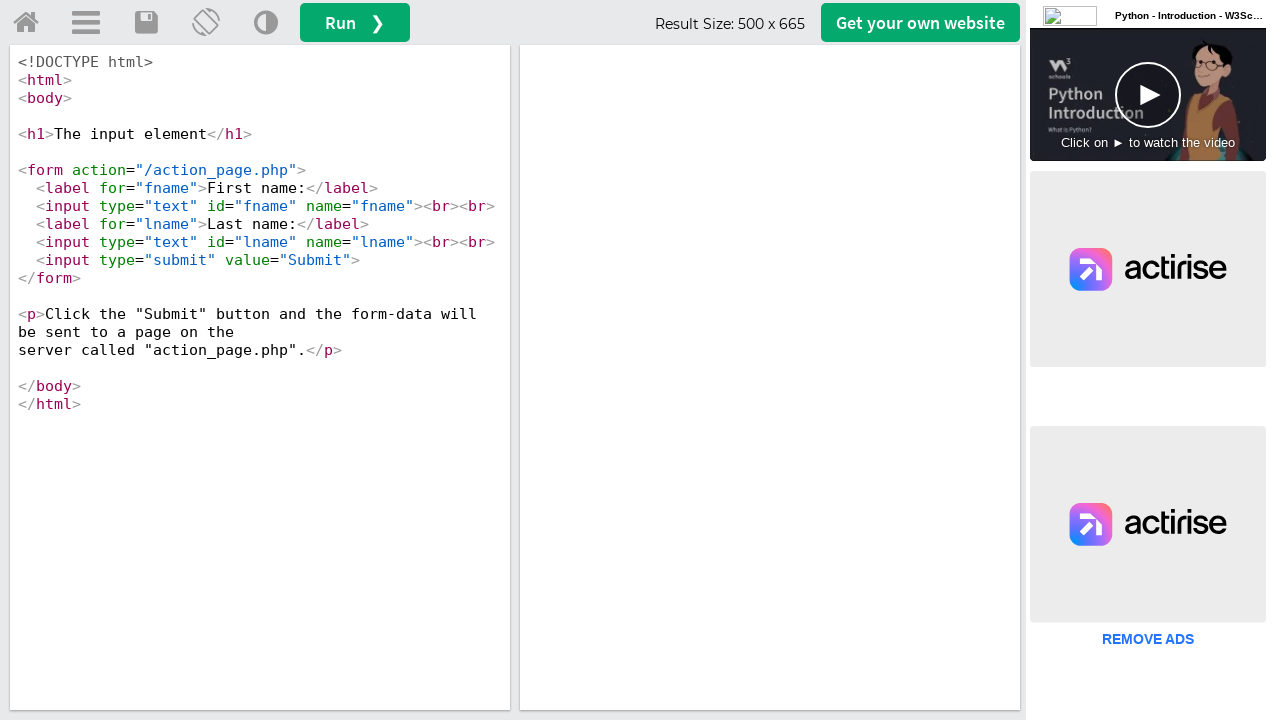

Waited 2000ms for the form submission result to appear
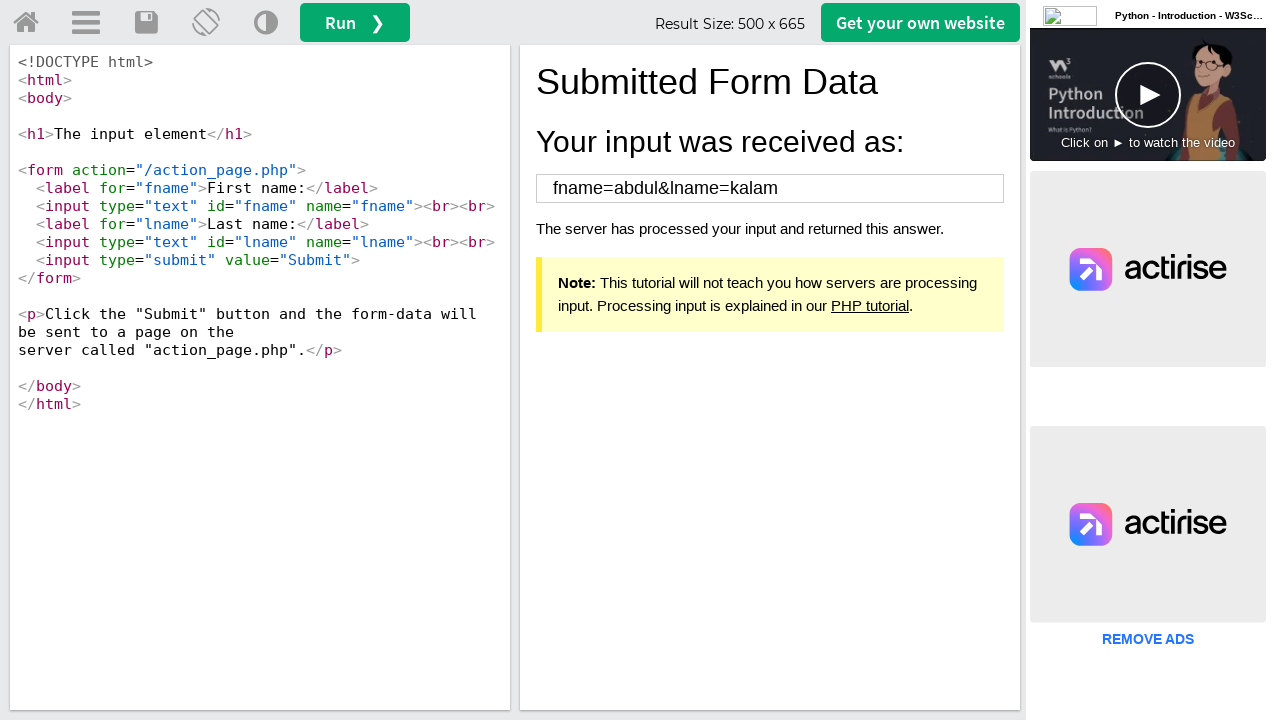

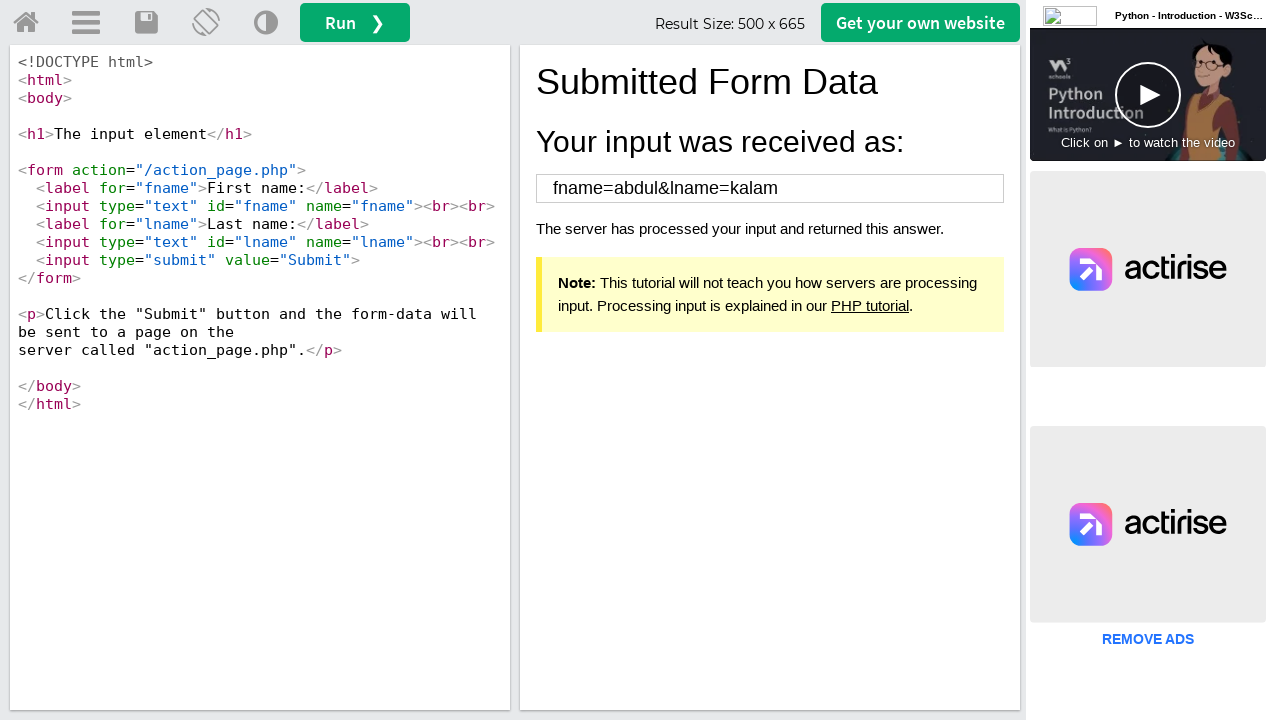